Tests a more resilient approach to working with multiple windows by storing the first window handle before opening a new window, then finding the new window by comparing handles.

Starting URL: http://the-internet.herokuapp.com/windows

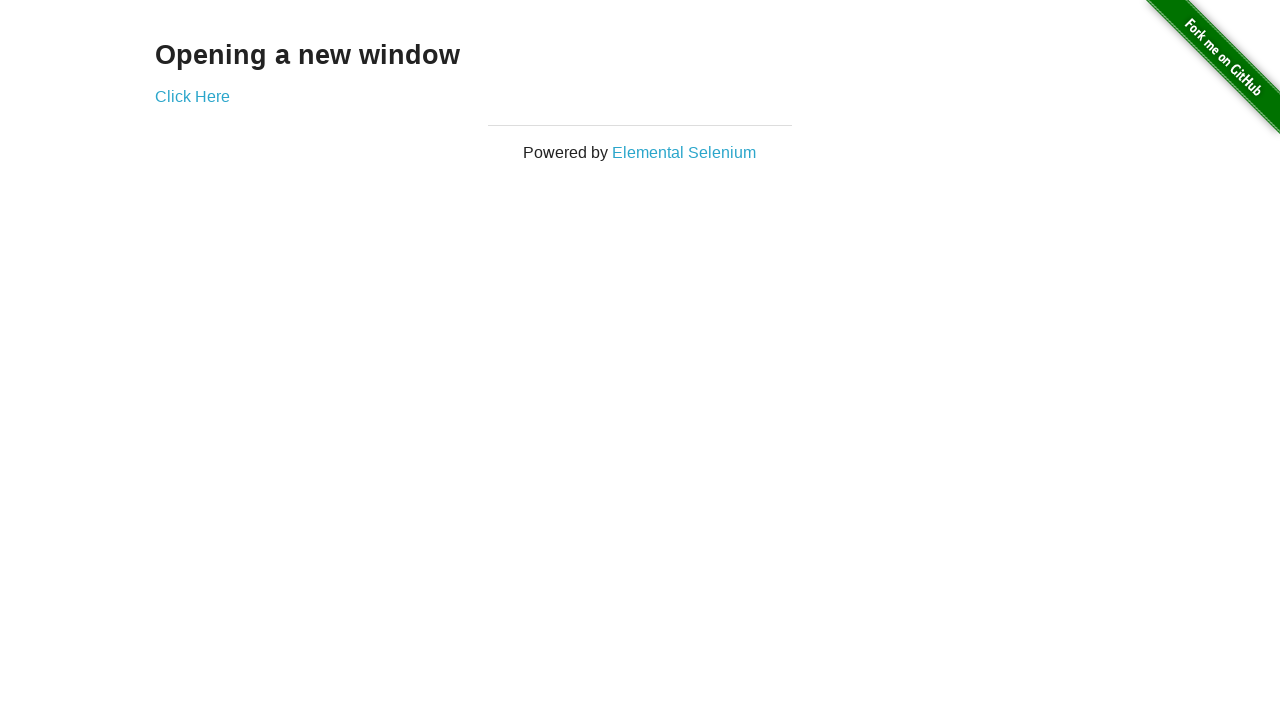

Stored reference to the first page
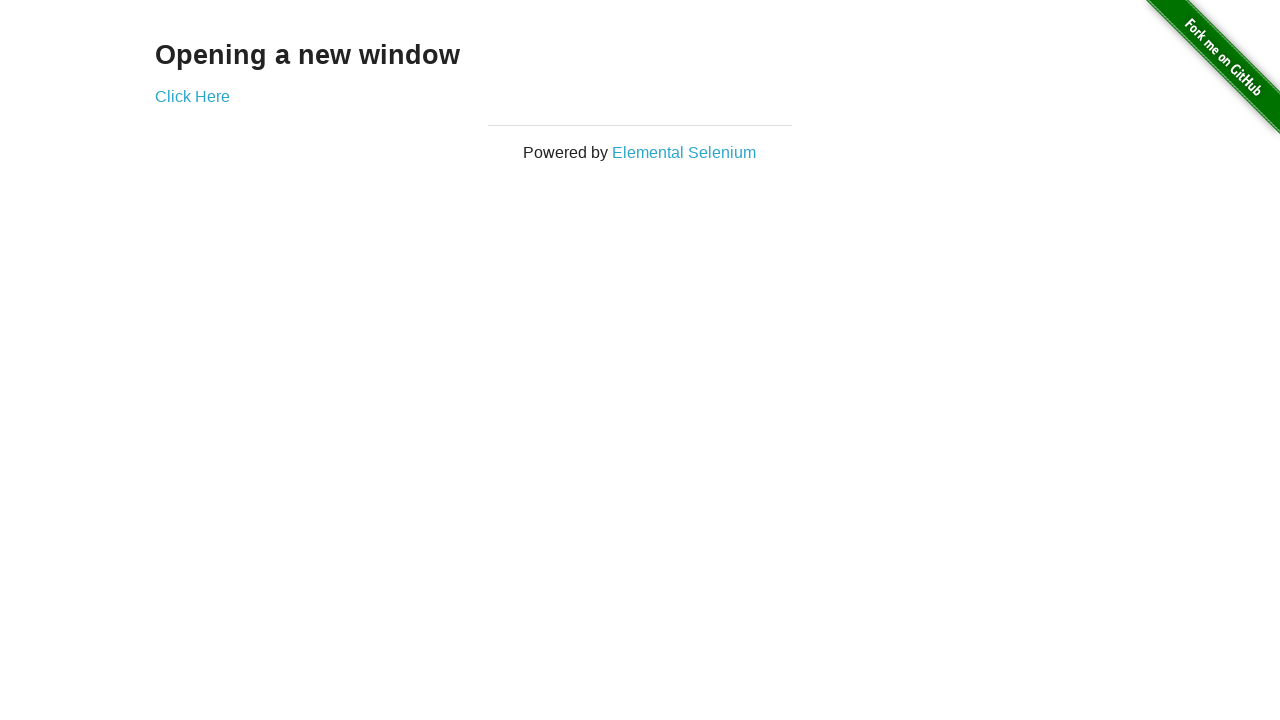

Clicked the link to open a new window at (192, 96) on .example a
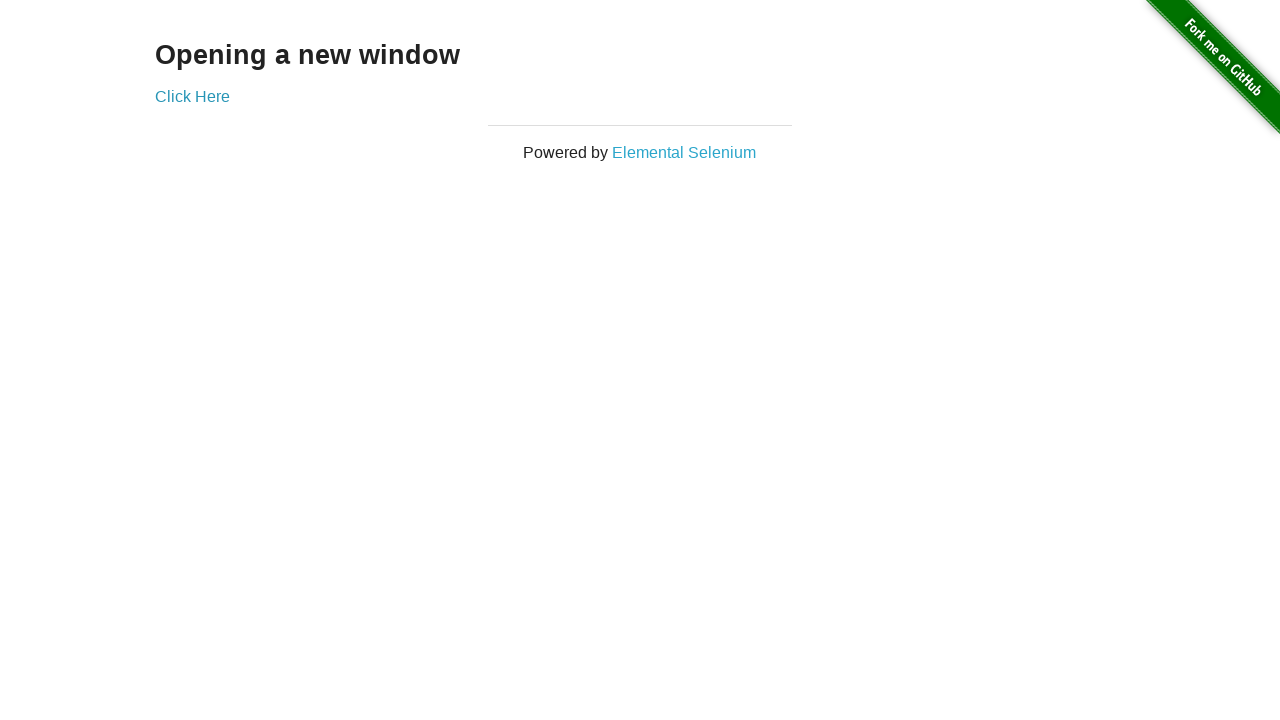

Waited 1000ms for the new page to open
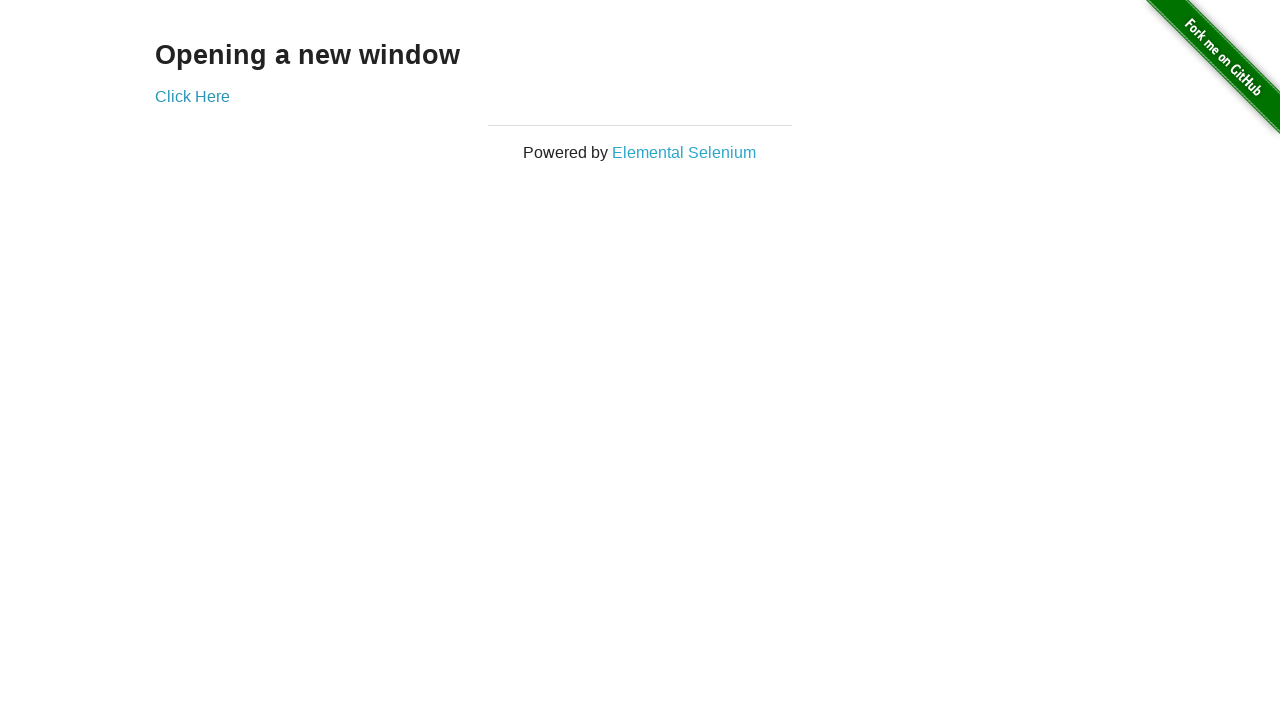

Found the new page by comparing window handles
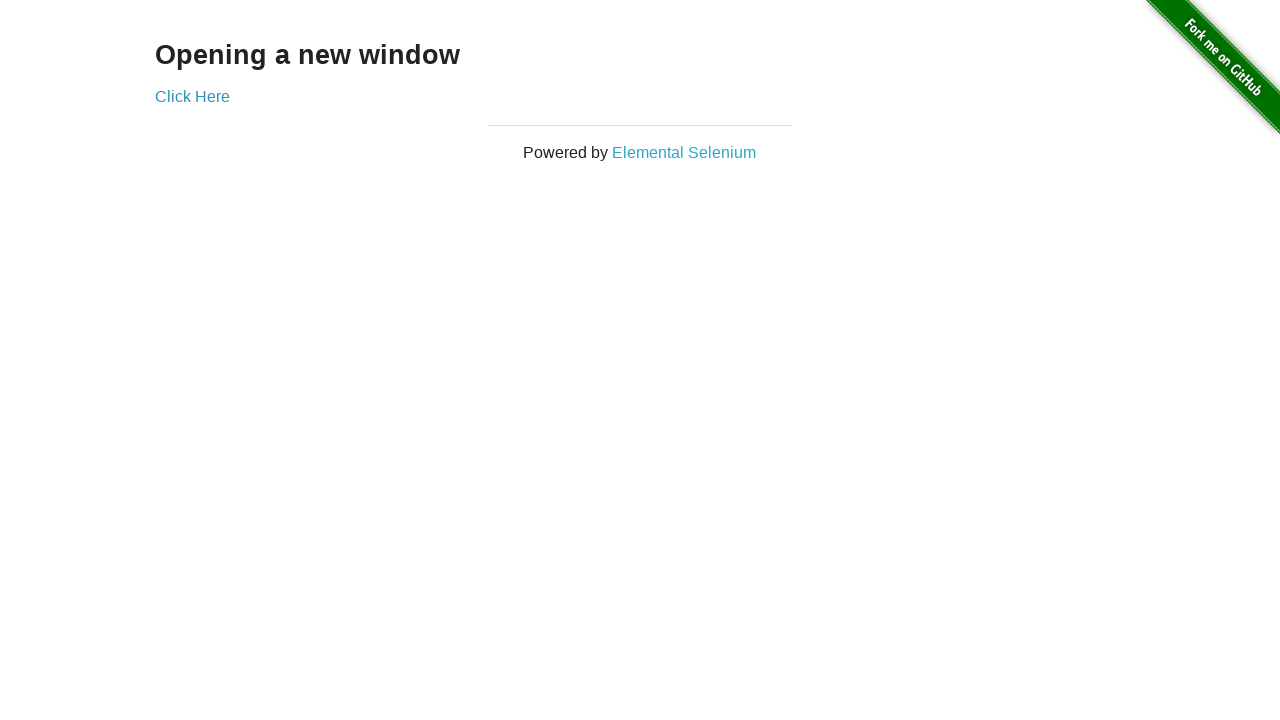

Verified first page title is not 'New Window'
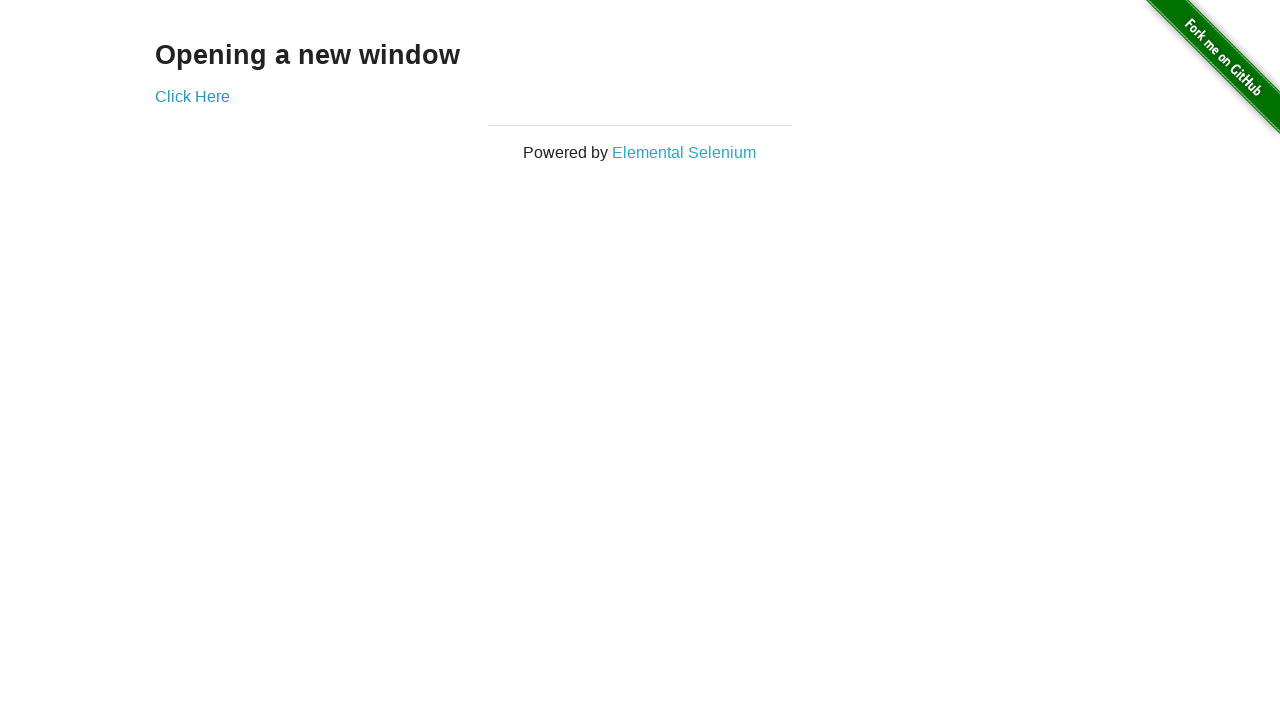

Waited for new page to load
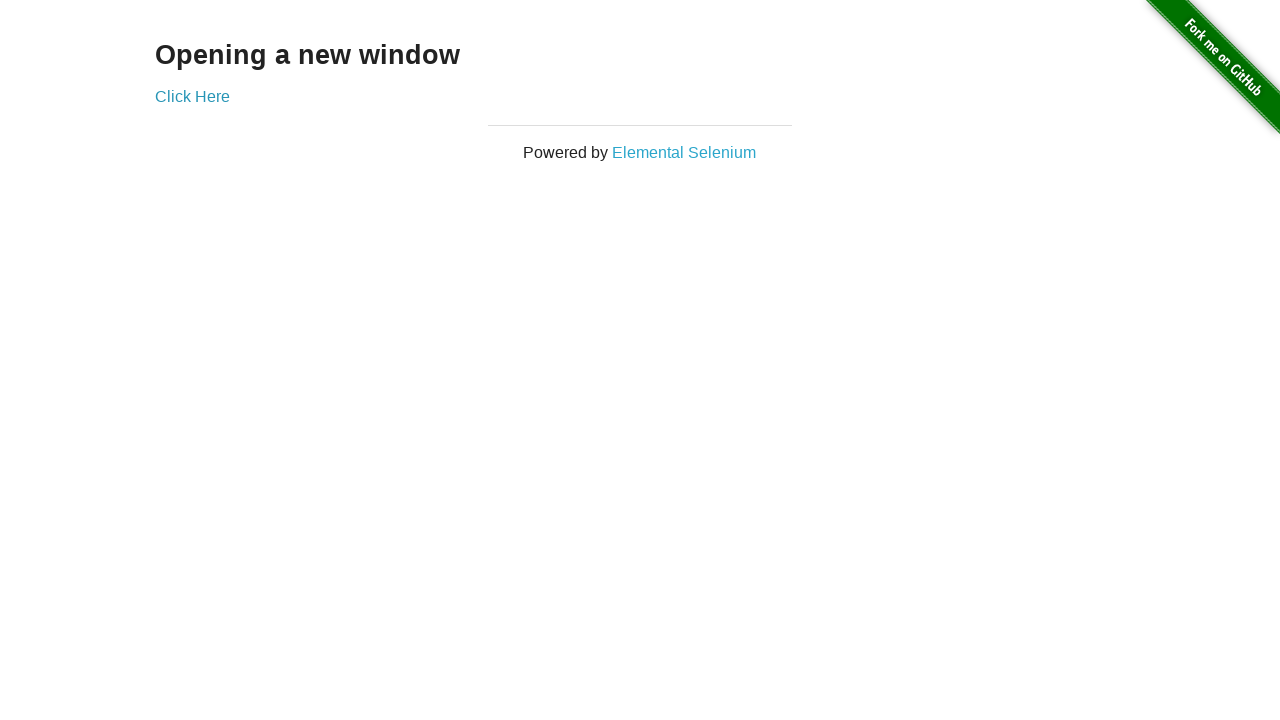

Verified new page title is 'New Window'
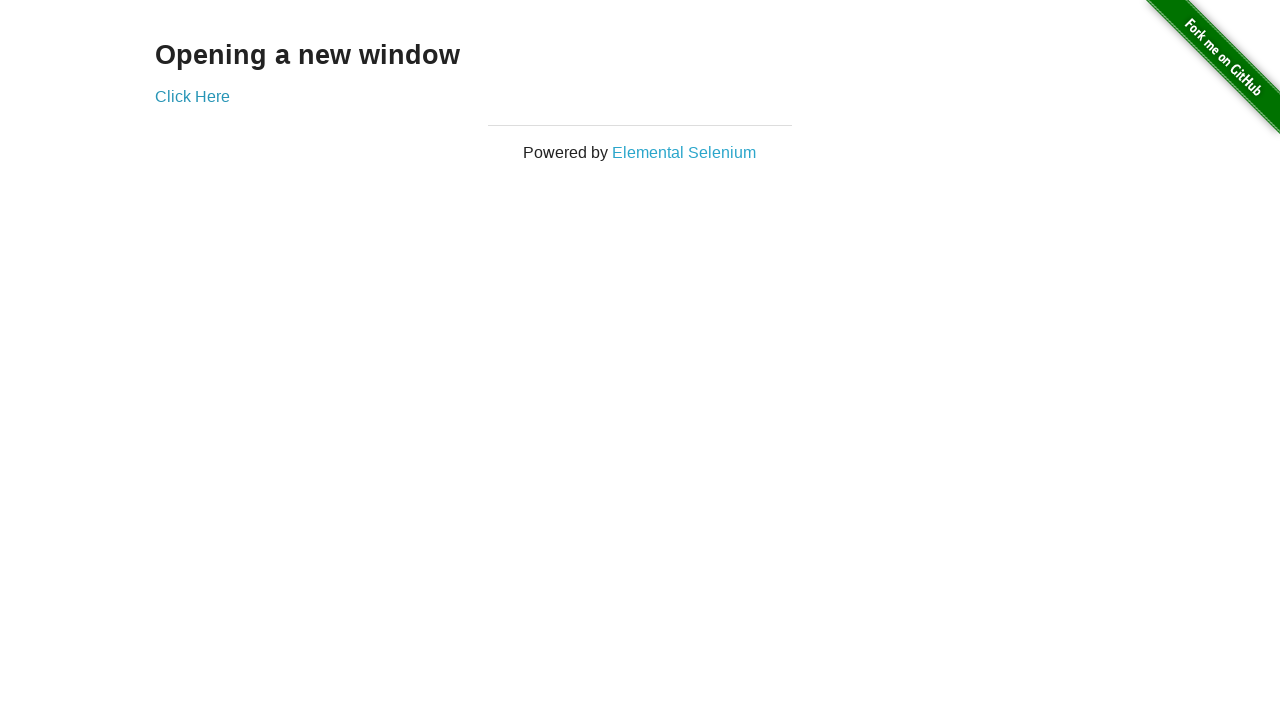

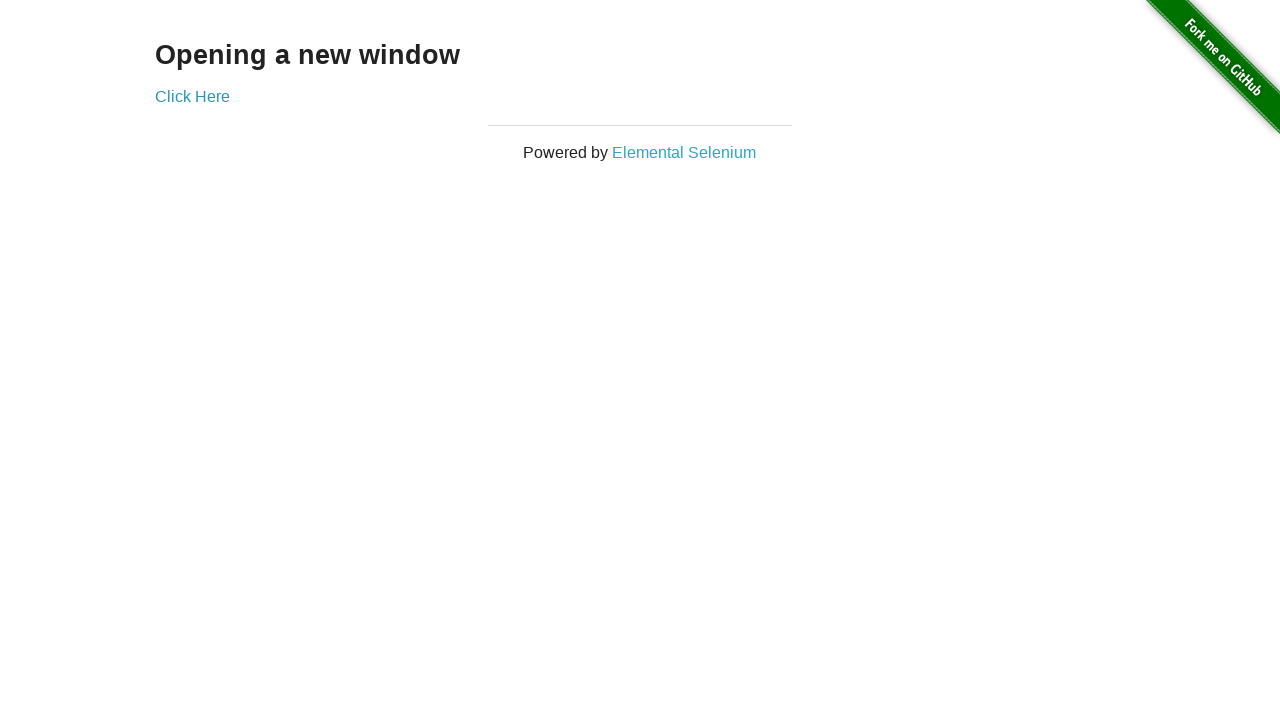